Tests clicking the 'Not Found' link and verifies that a 404 Not Found status response is displayed

Starting URL: https://demoqa.com/links

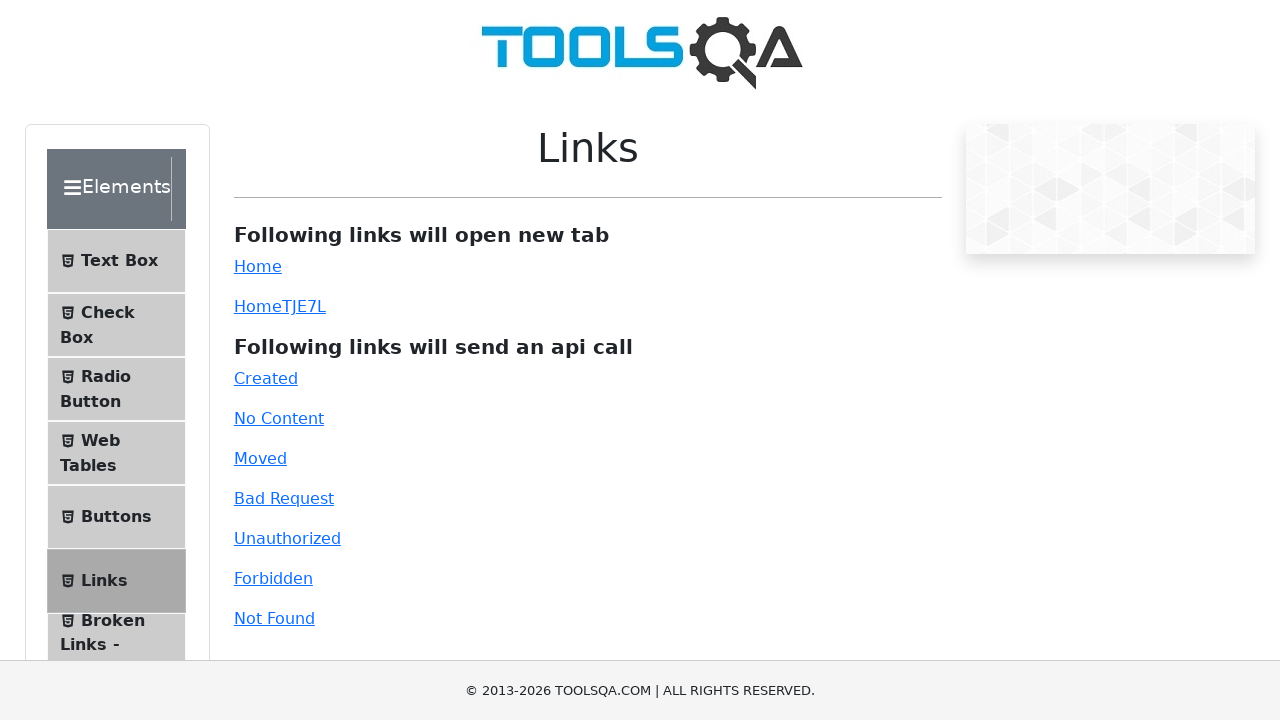

Scrolled 'Not Found' link into view
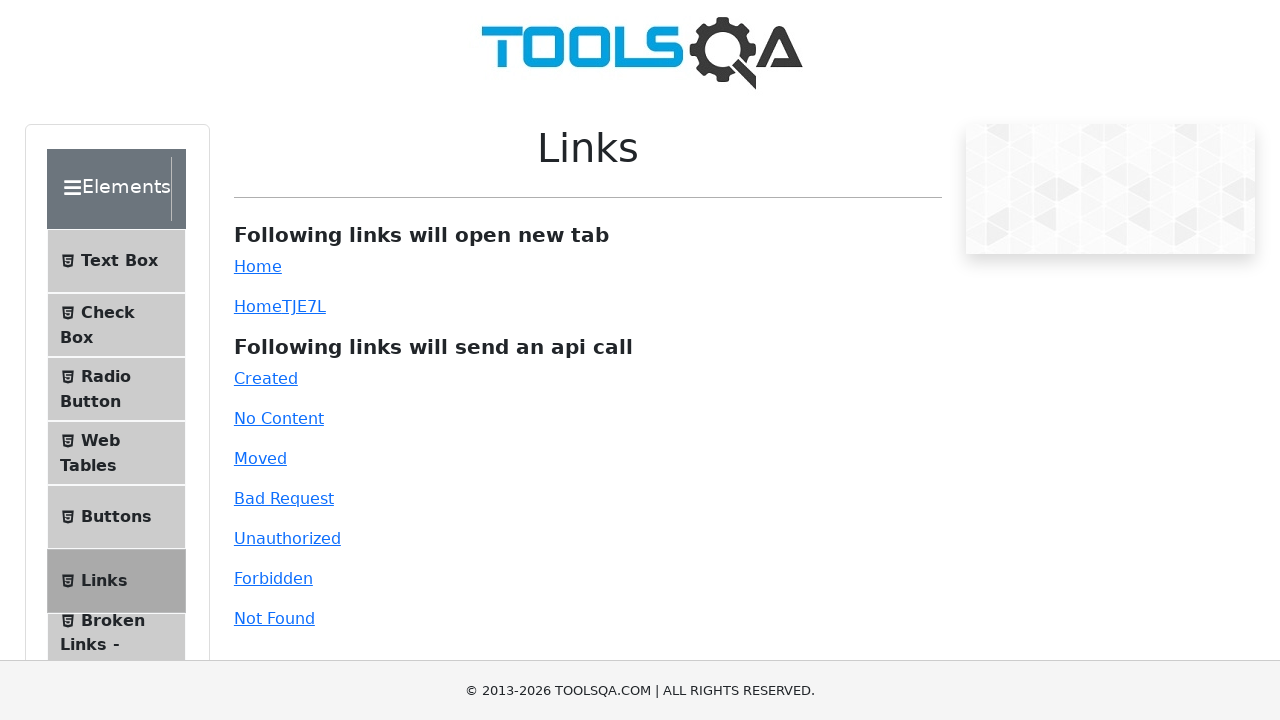

Clicked the 'Not Found' link at (274, 618) on a:has-text('Not Found')
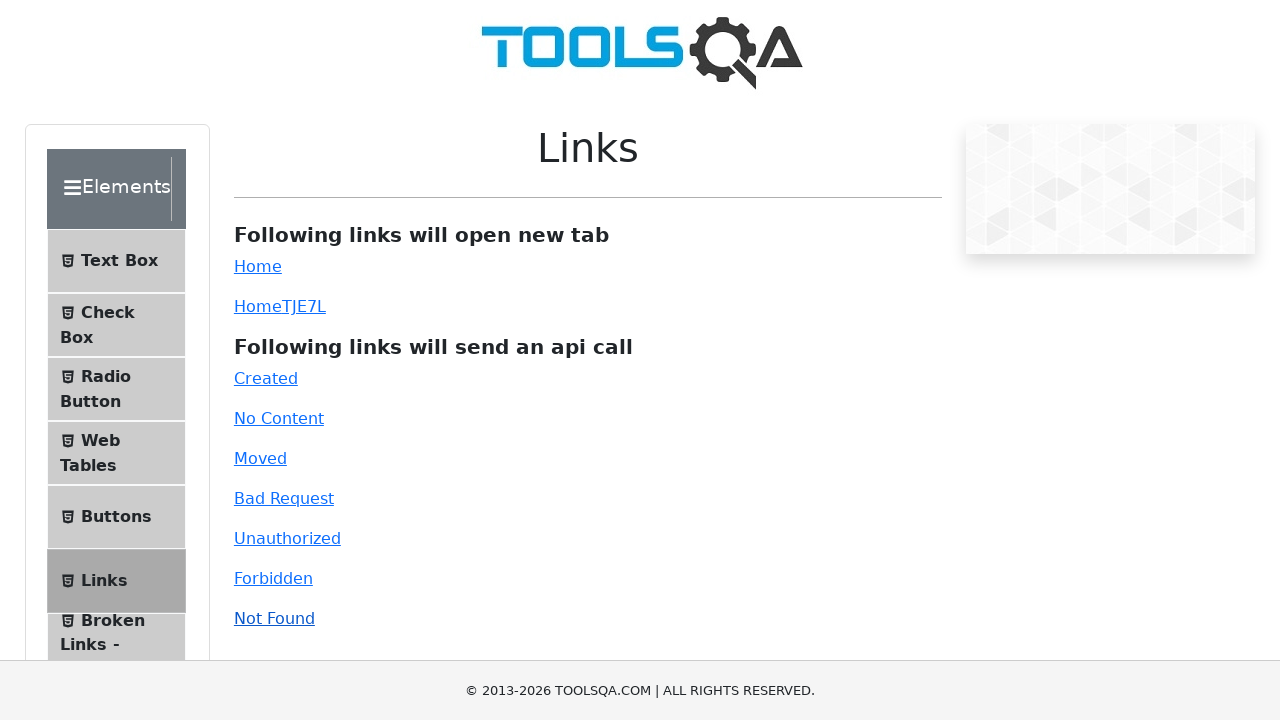

Verified 404 Not Found status response is displayed
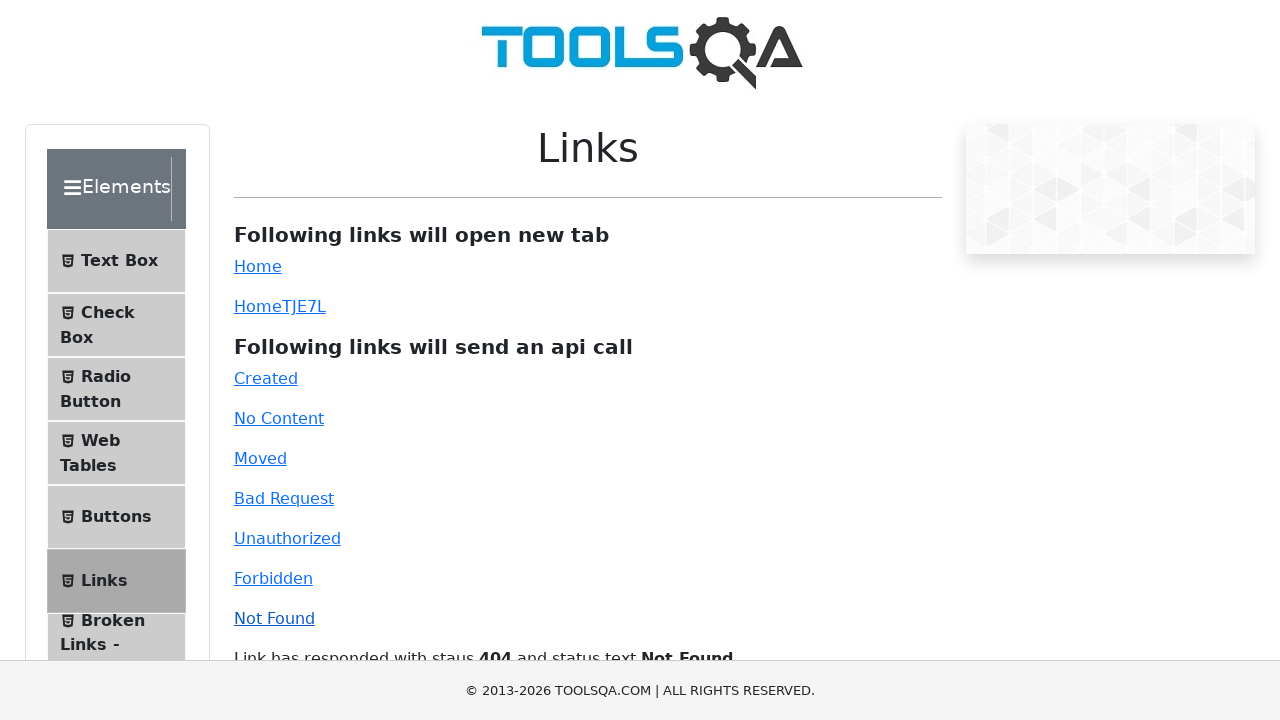

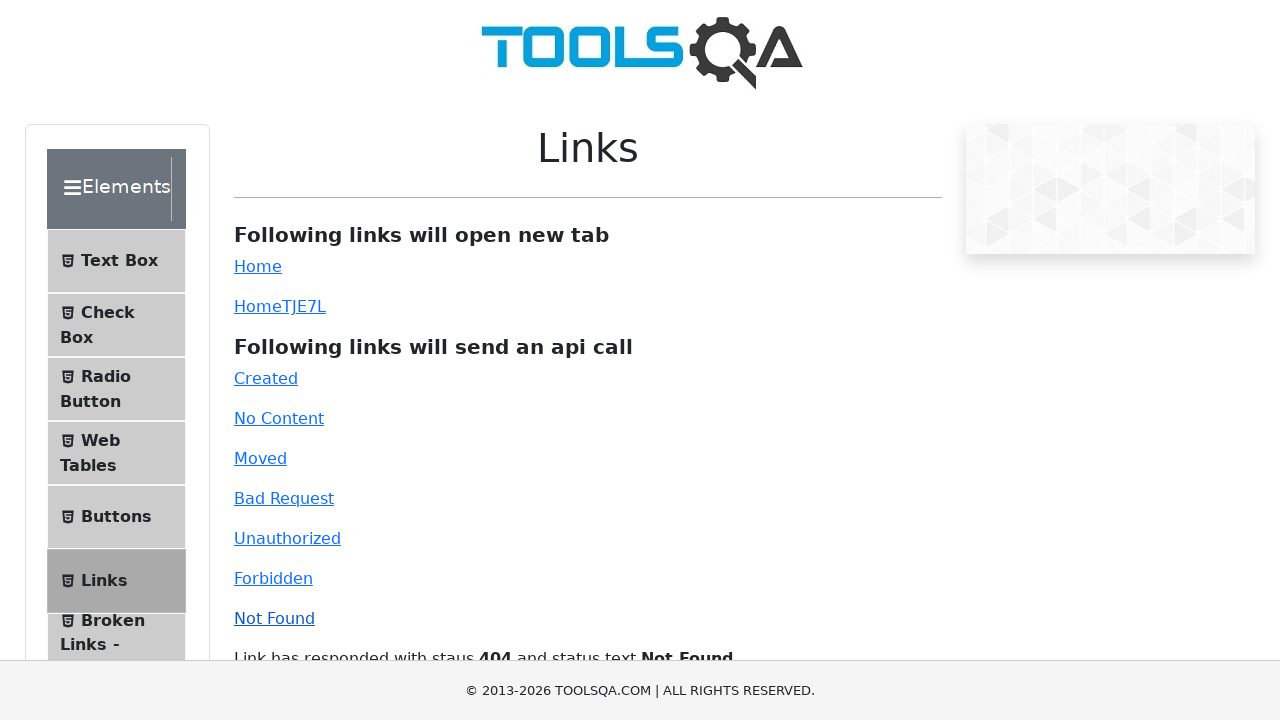